Tests radio button selection functionality by clicking on different radio button options in two separate groups on a form

Starting URL: http://www.echoecho.com/htmlforms10.htm

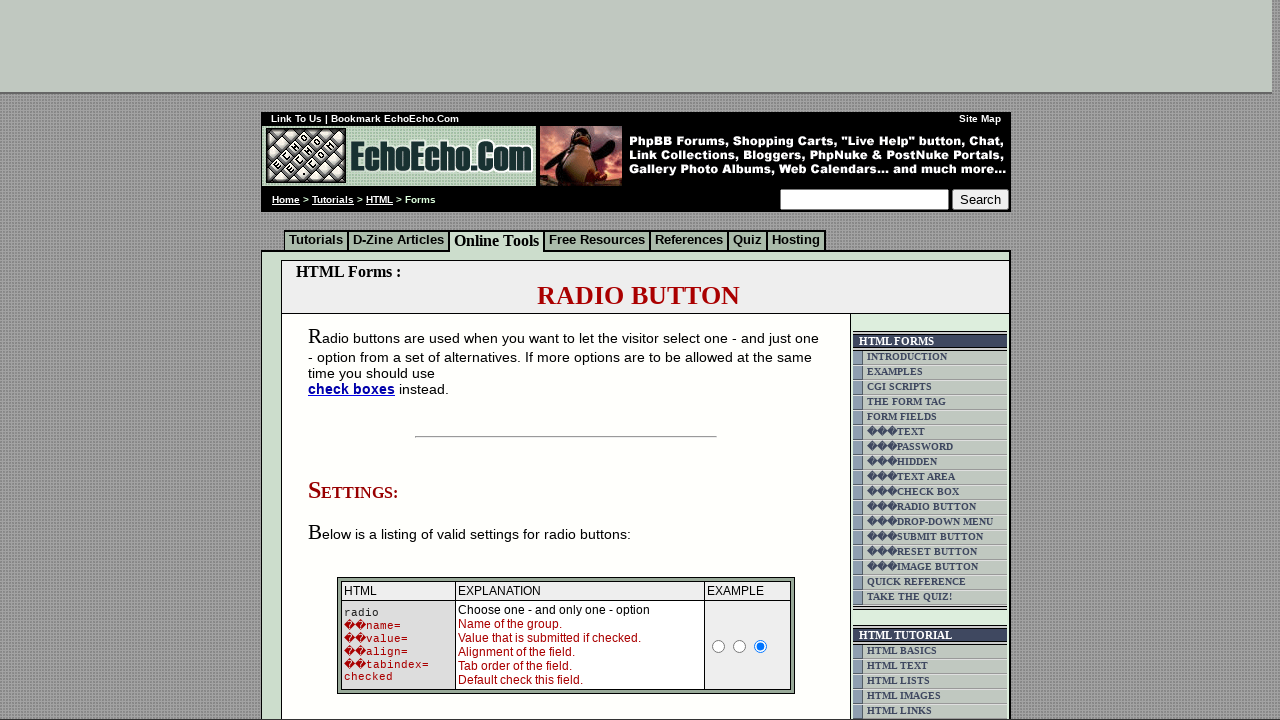

Clicked Cheese radio button in Group 1 at (356, 360) on input[value='Cheese']
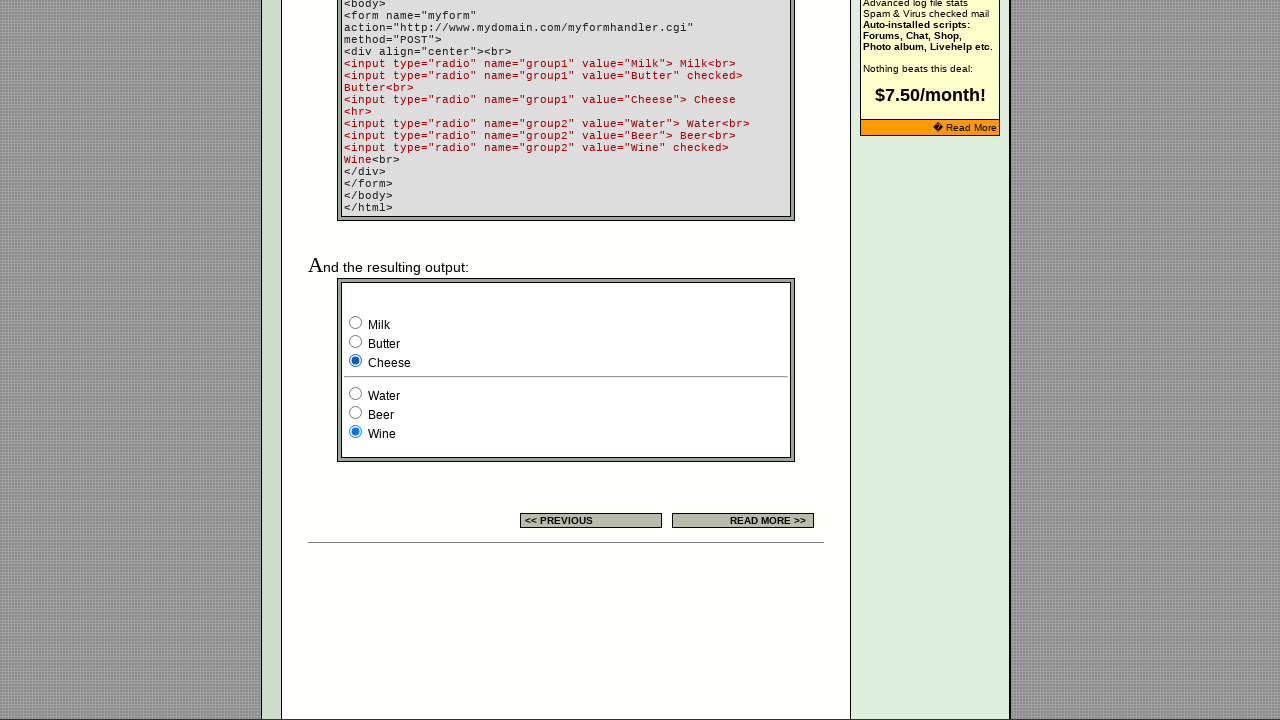

Scrolled to bottom of page
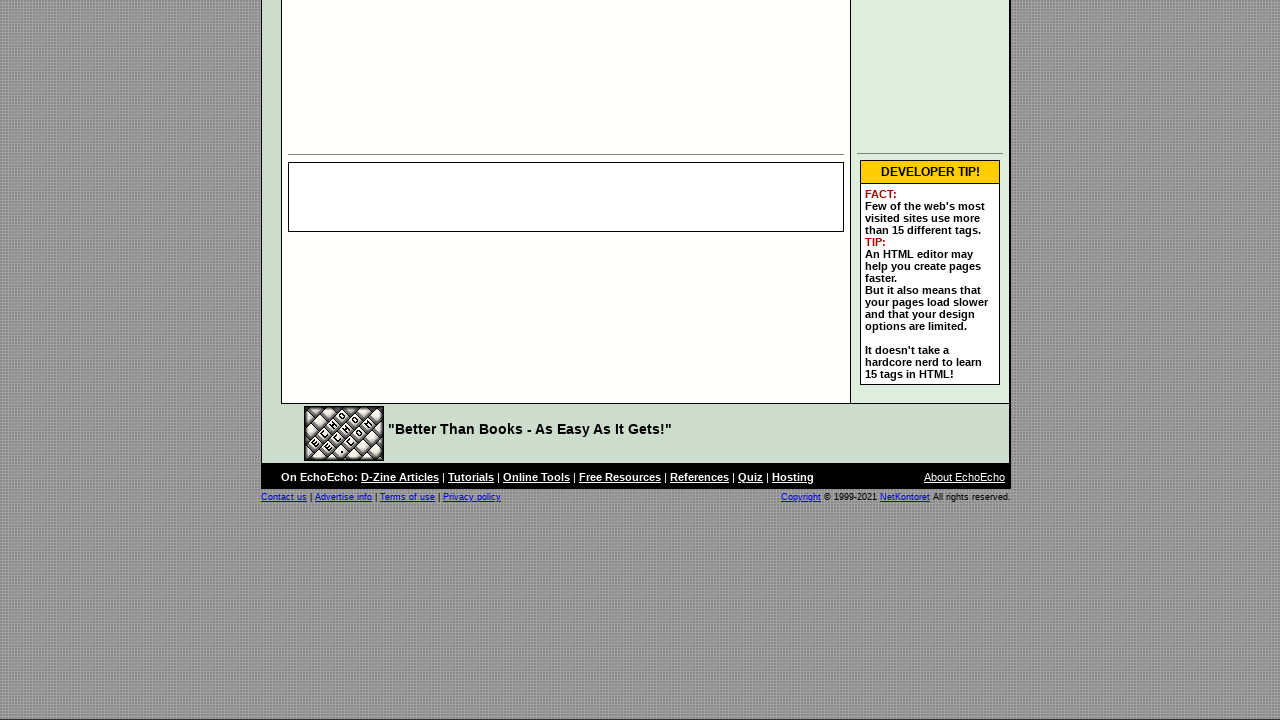

Clicked Cheese radio button again after scrolling at (356, 360) on input[value='Cheese']
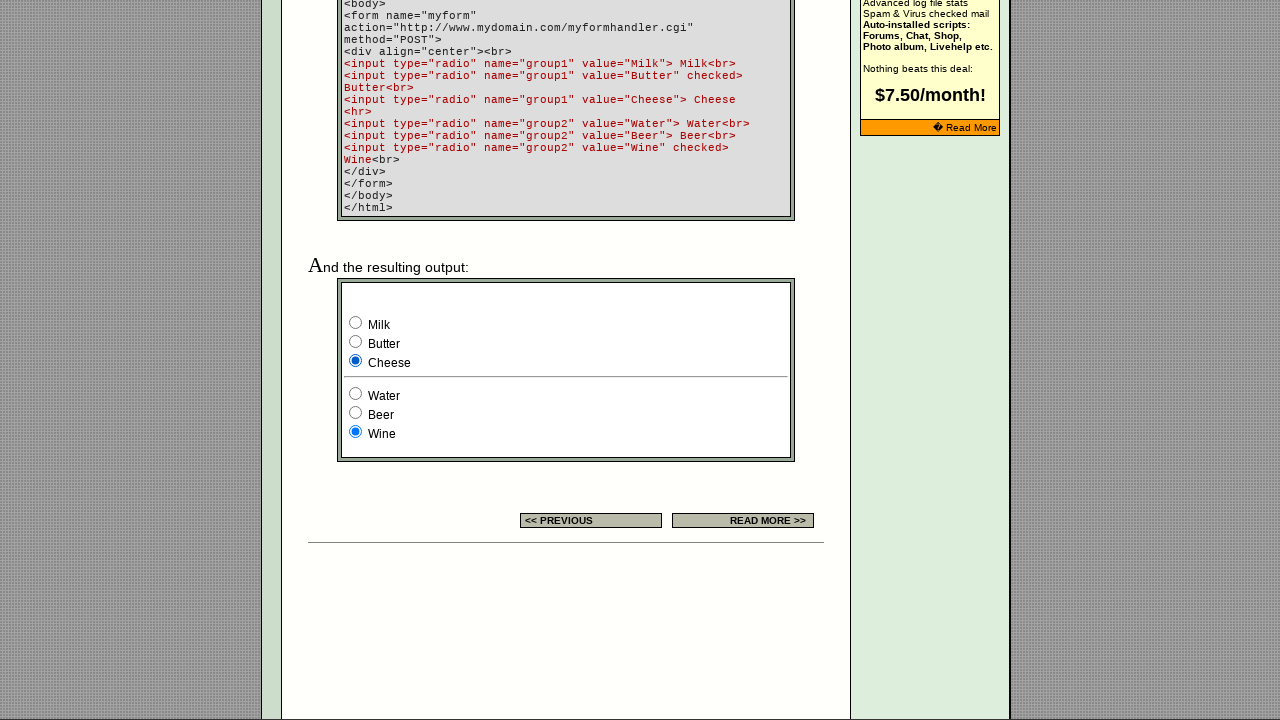

Clicked Water radio button in Group 2 at (356, 394) on input[value='Water']
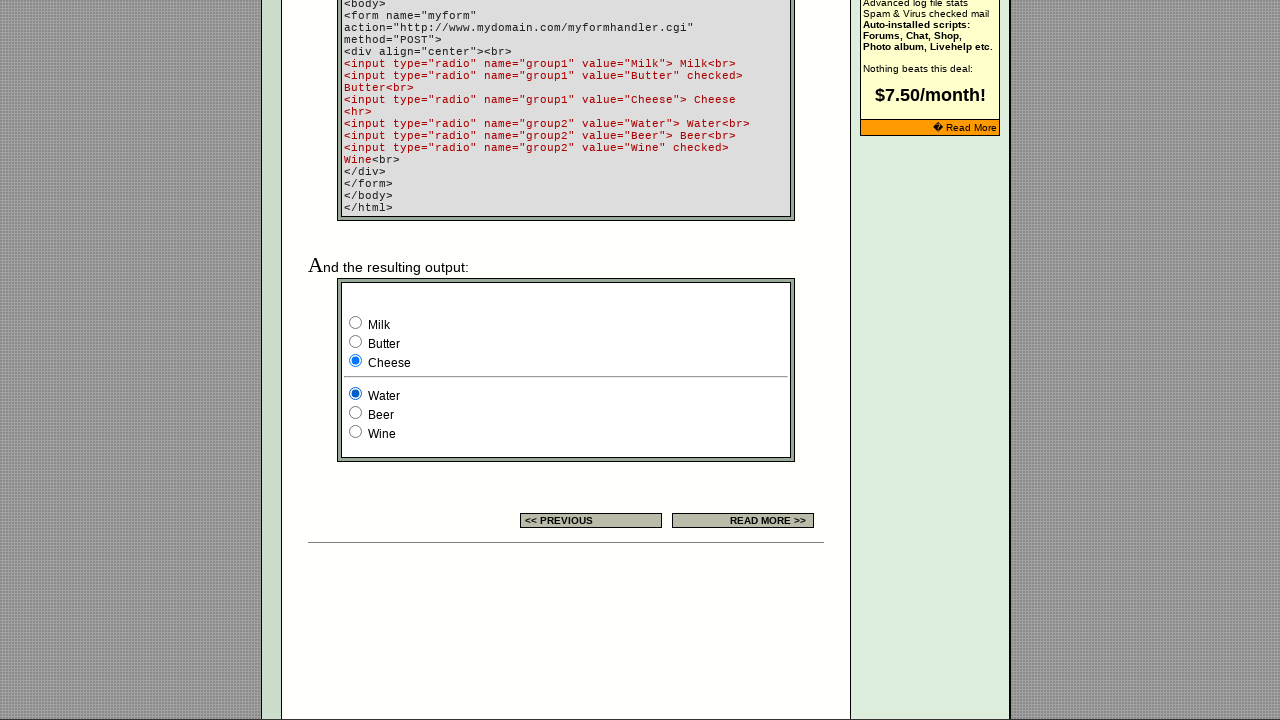

Water radio button is visible
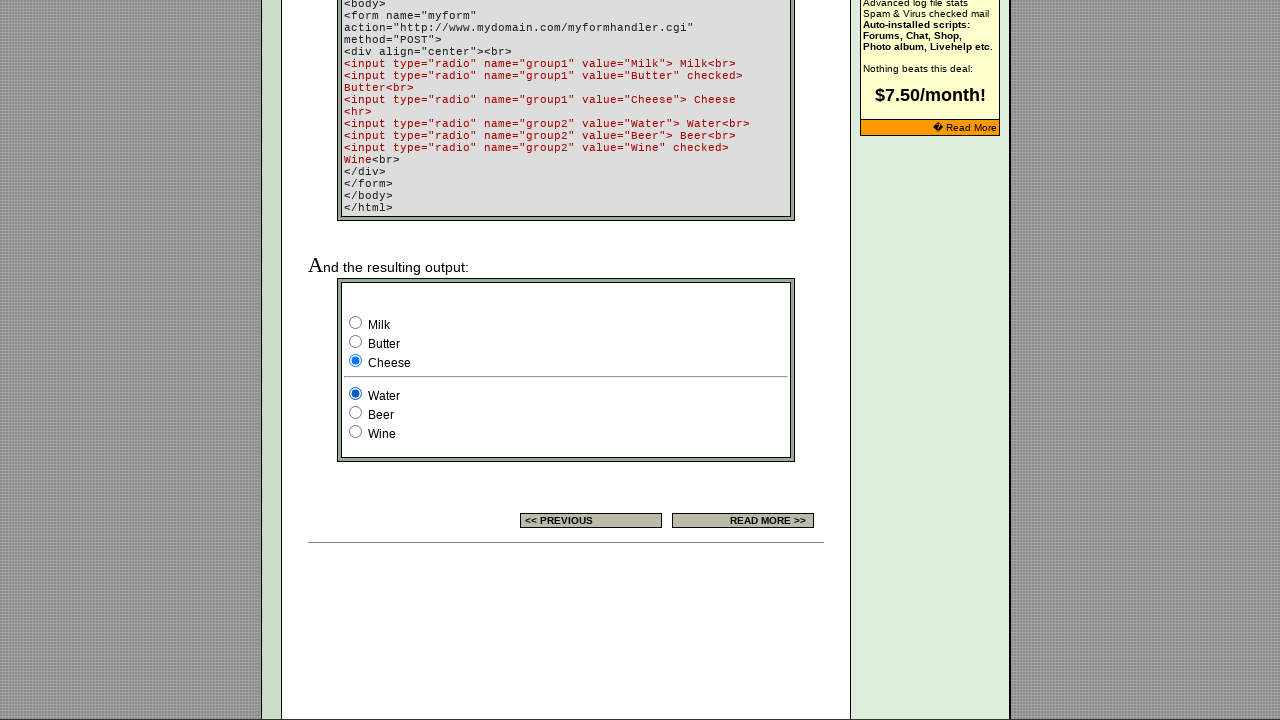

Clicked Water radio button again at (356, 394) on input[value='Water']
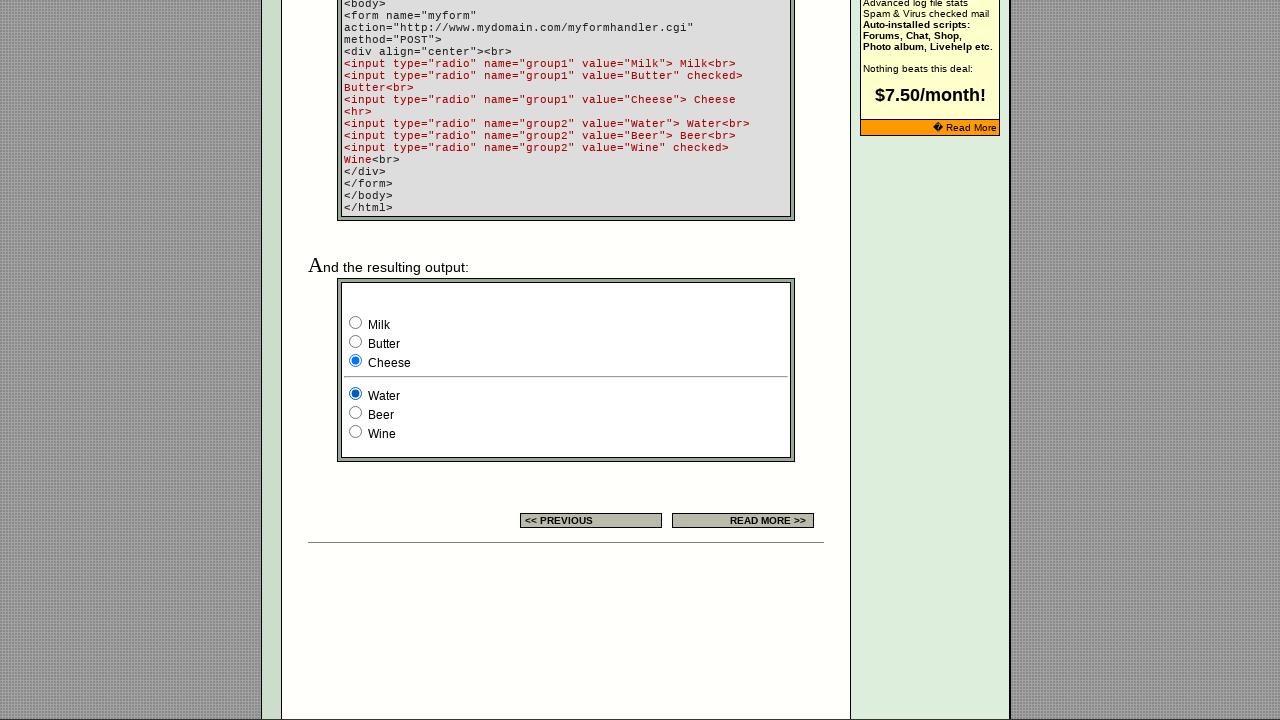

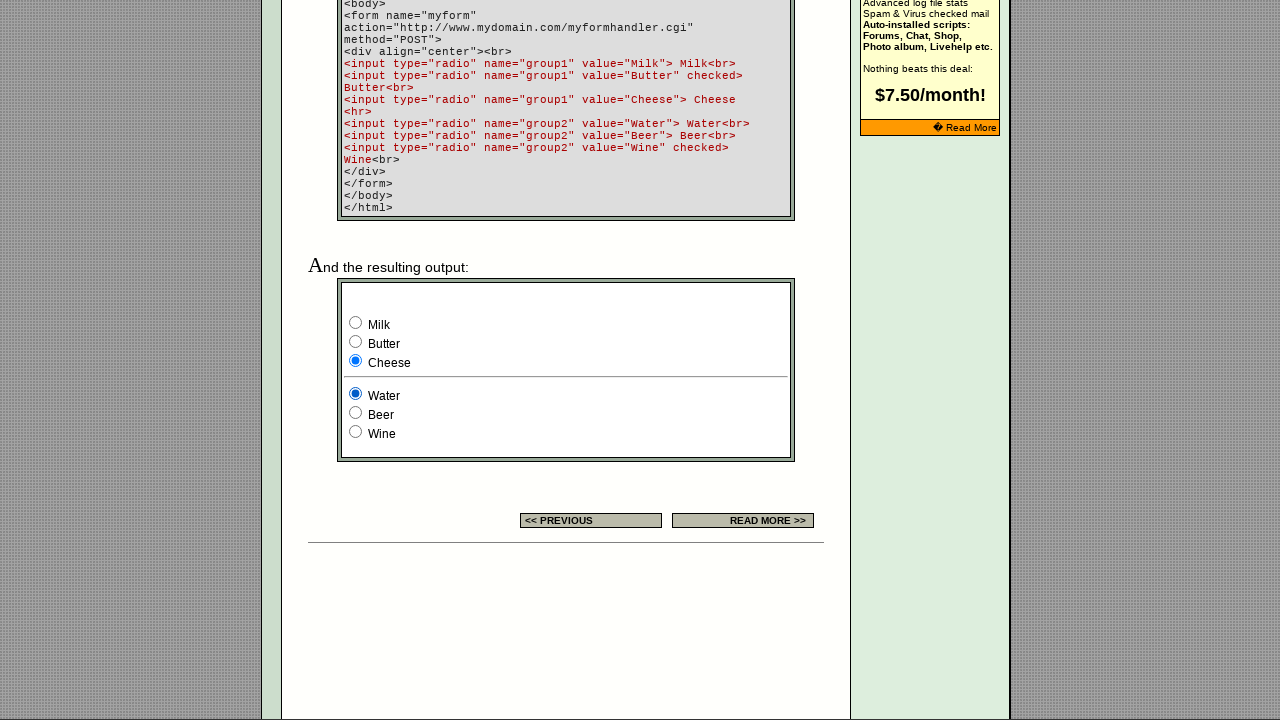